Tests filtering to display only active (not completed) todo items

Starting URL: https://demo.playwright.dev/todomvc

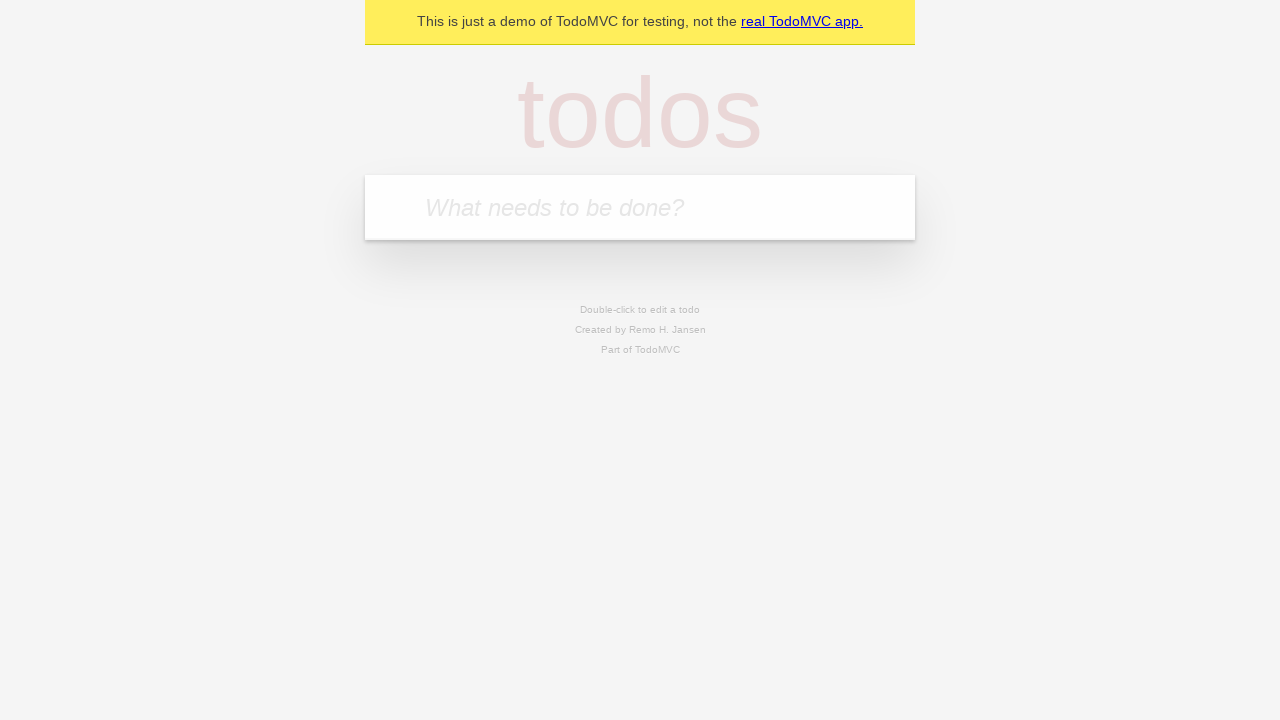

Filled todo input with 'buy some cheese' on internal:attr=[placeholder="What needs to be done?"i]
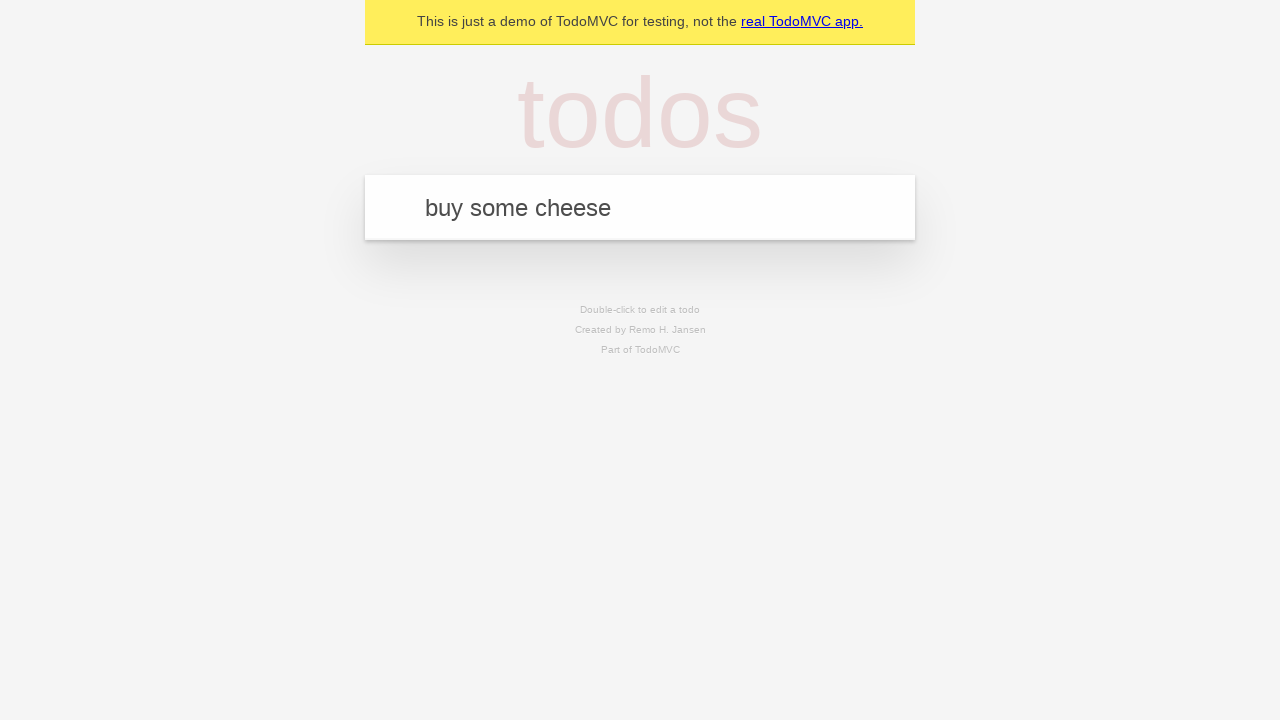

Pressed Enter to create first todo item on internal:attr=[placeholder="What needs to be done?"i]
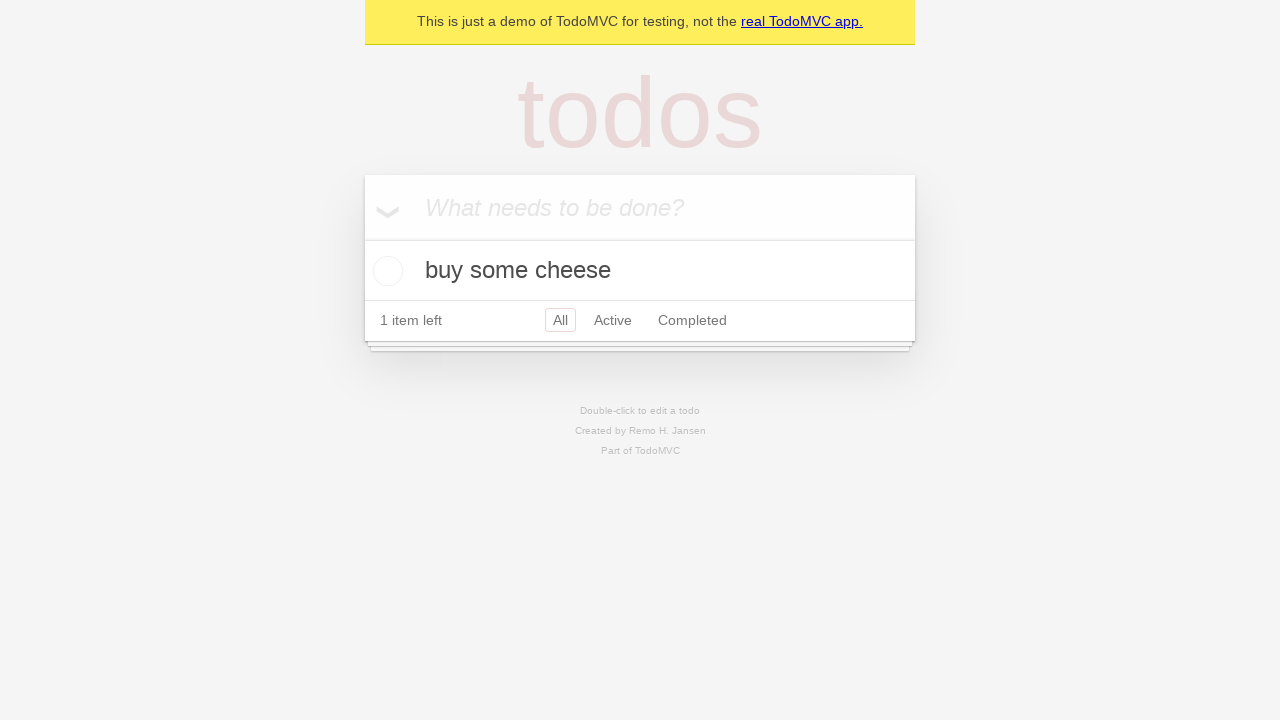

Filled todo input with 'feed the cat' on internal:attr=[placeholder="What needs to be done?"i]
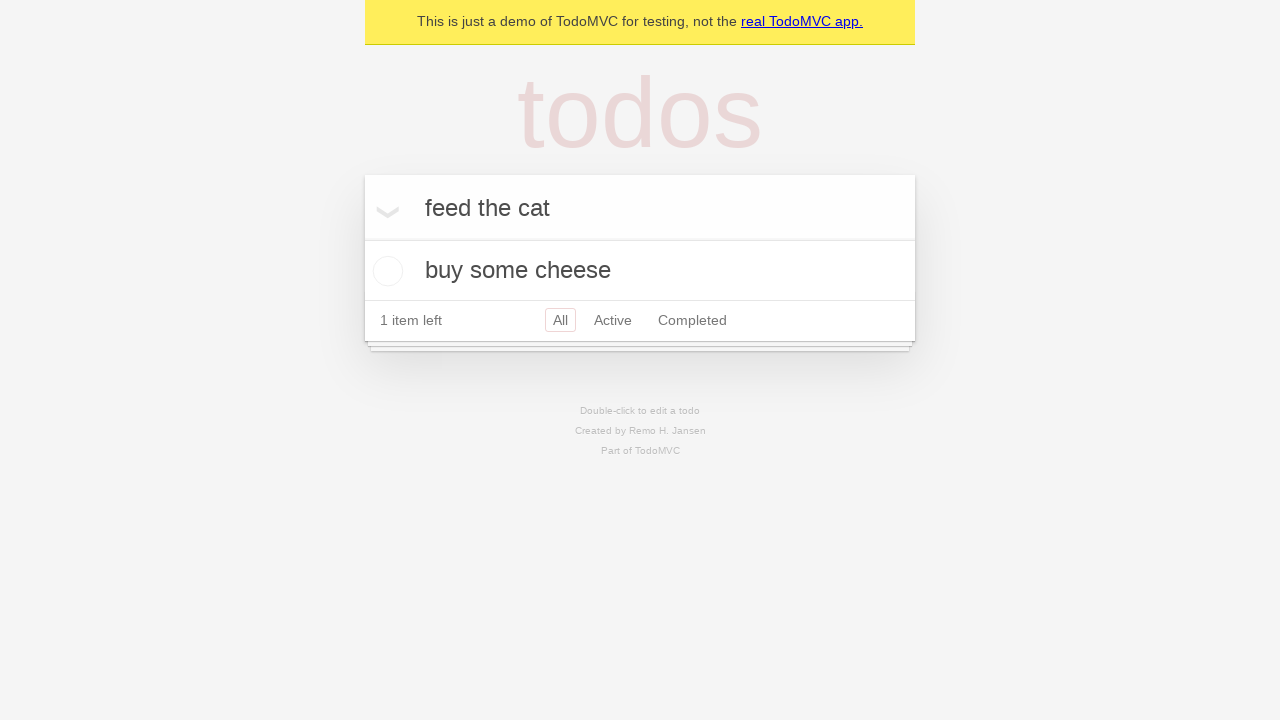

Pressed Enter to create second todo item on internal:attr=[placeholder="What needs to be done?"i]
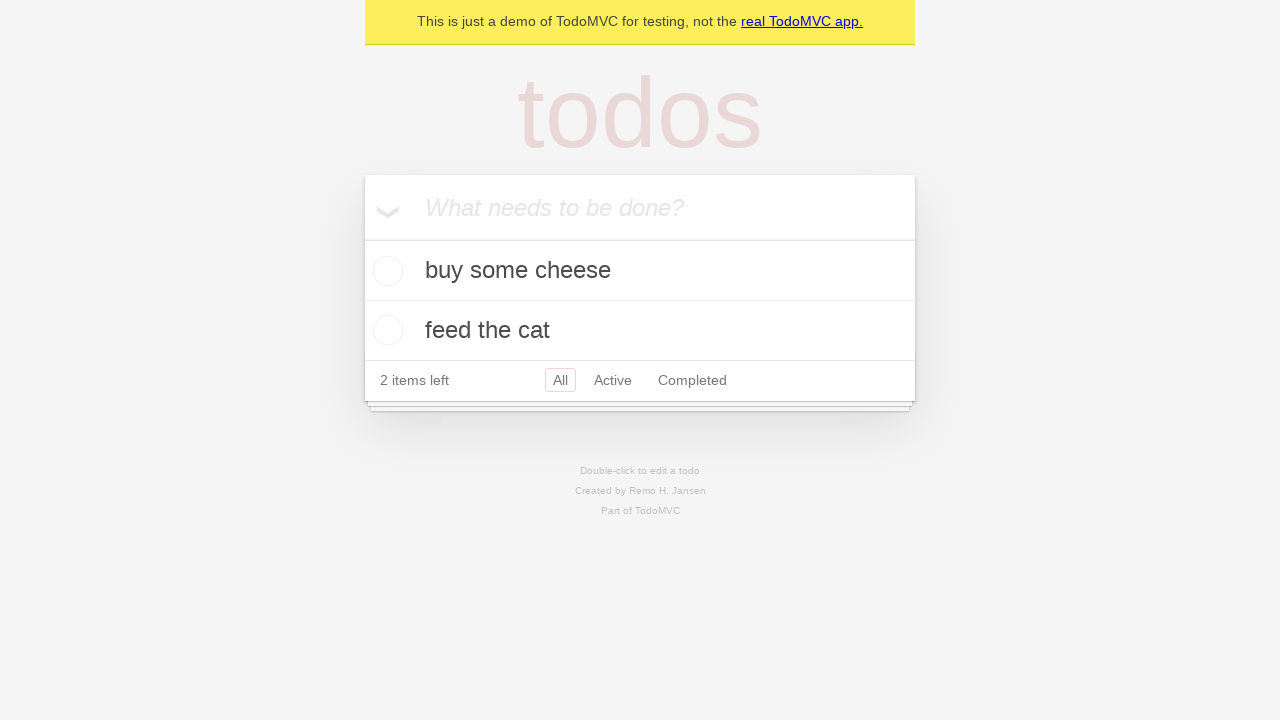

Filled todo input with 'book a doctors appointment' on internal:attr=[placeholder="What needs to be done?"i]
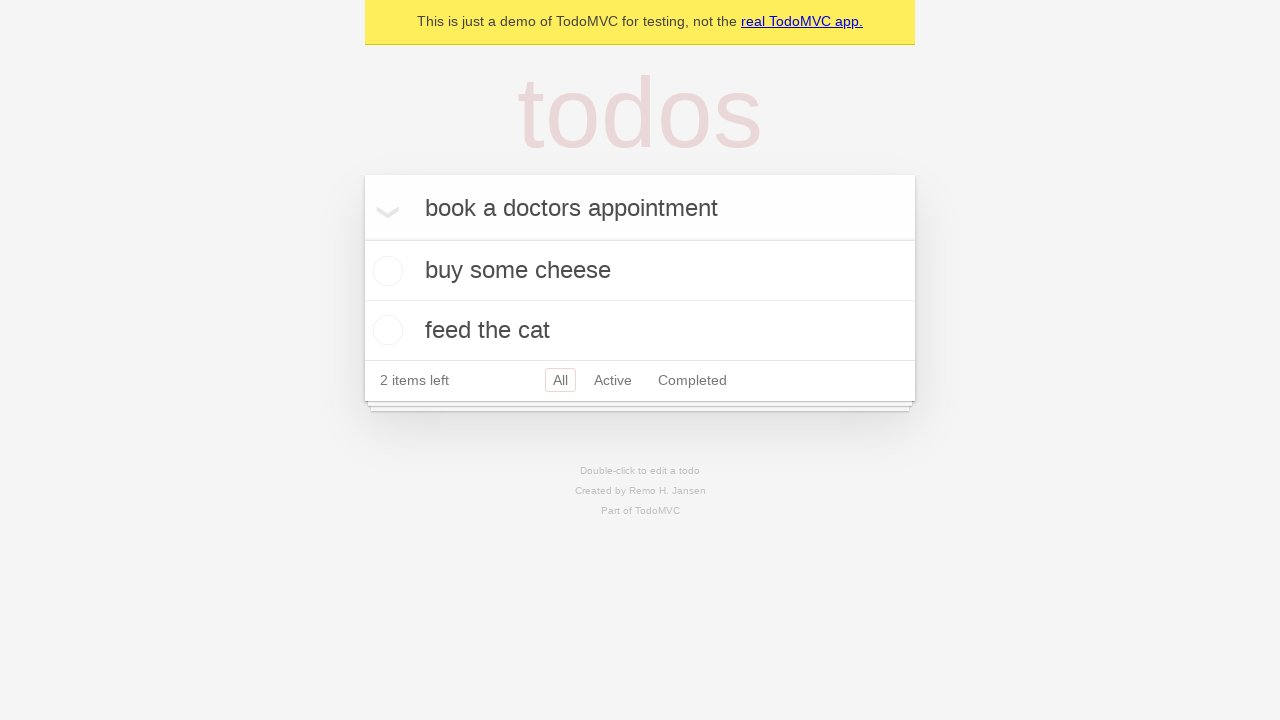

Pressed Enter to create third todo item on internal:attr=[placeholder="What needs to be done?"i]
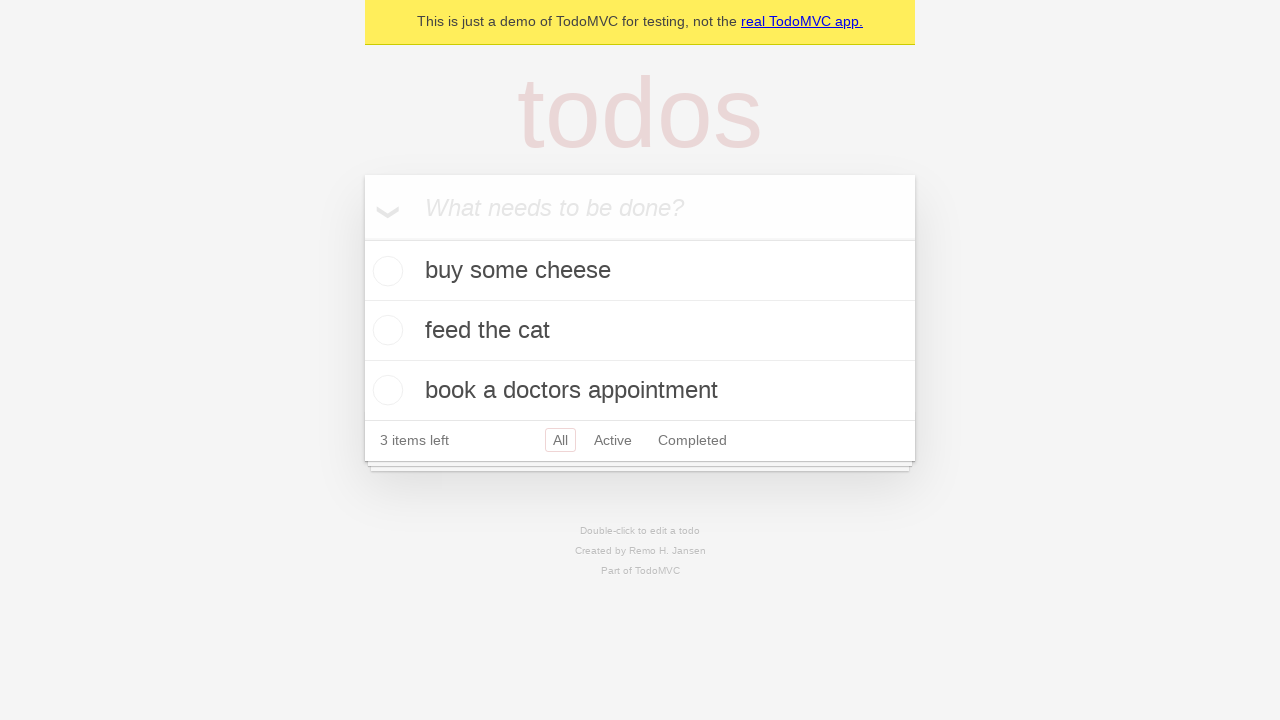

All three todo items have been created and are visible
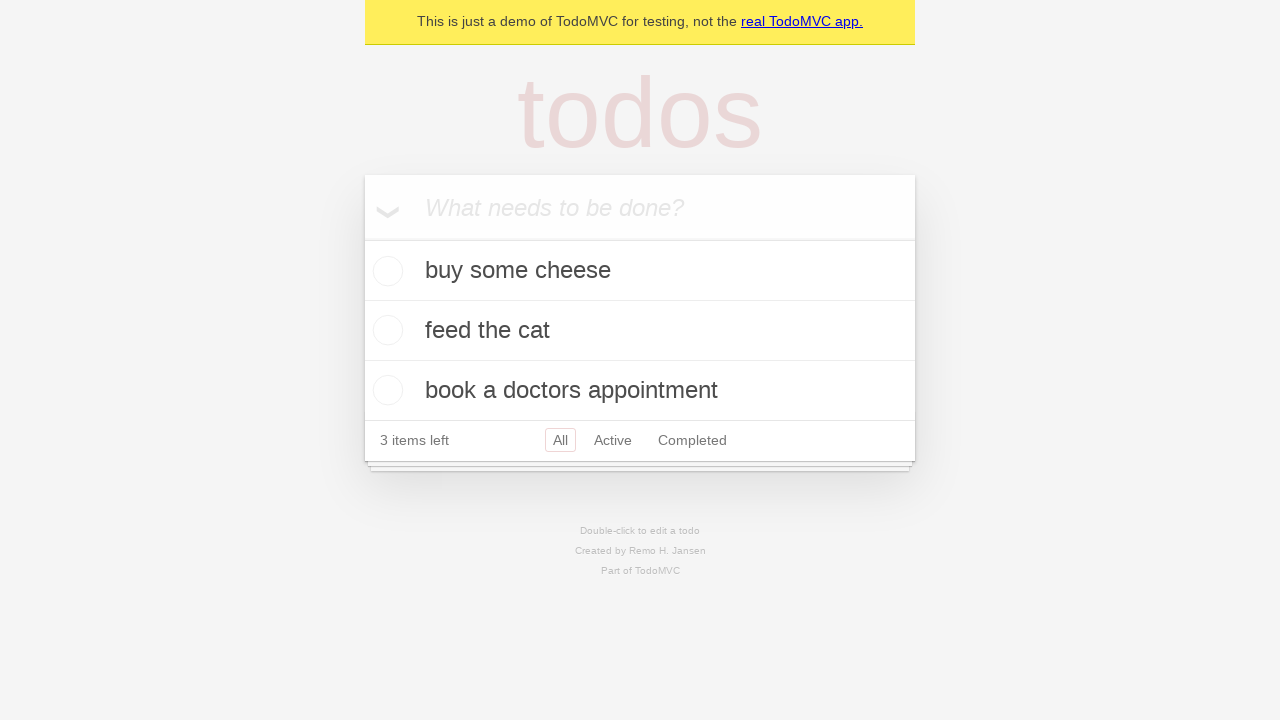

Checked the second todo item 'feed the cat' as completed at (385, 330) on internal:testid=[data-testid="todo-item"s] >> nth=1 >> internal:role=checkbox
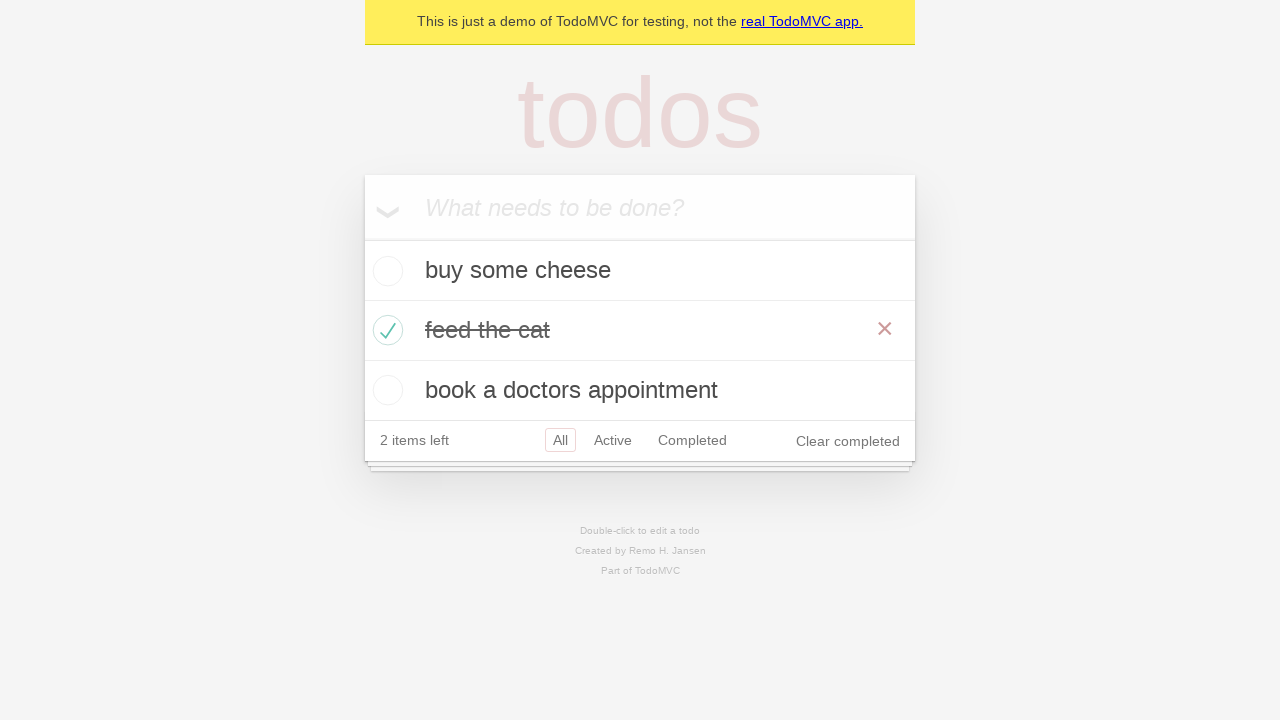

Clicked 'Active' filter to display only active (not completed) items at (613, 440) on internal:role=link[name="Active"i]
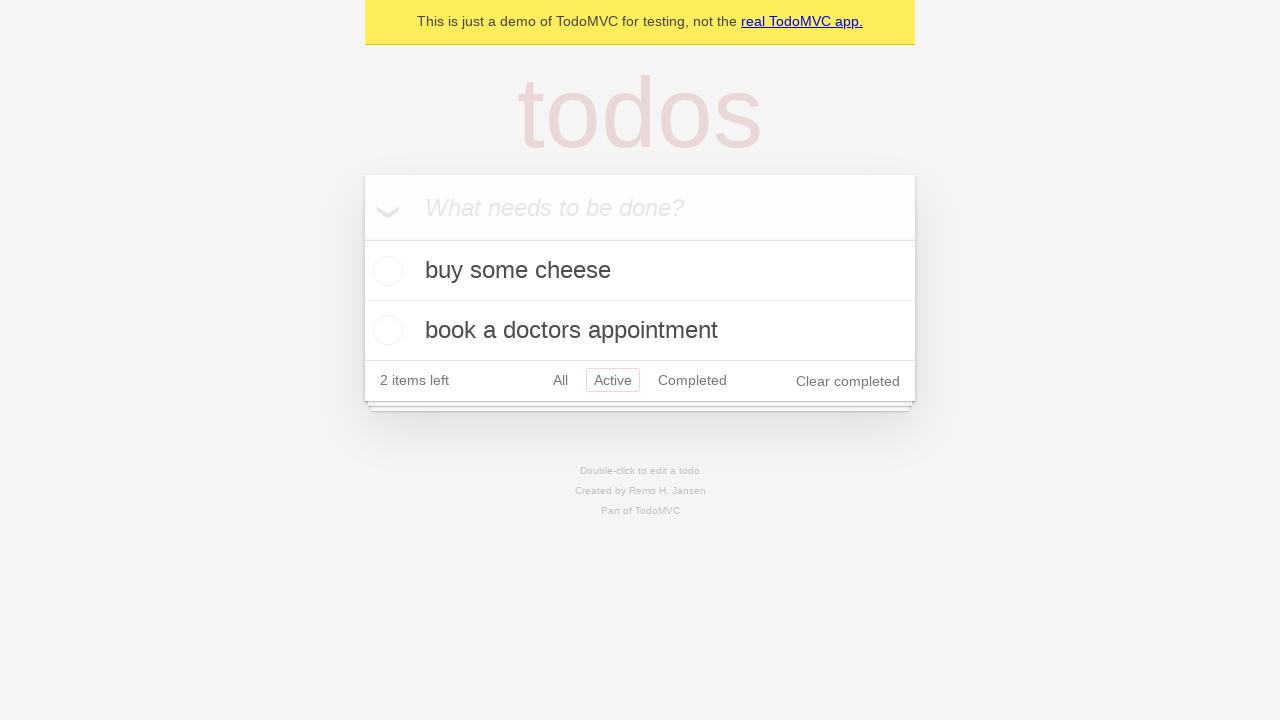

Filtered view now displays 2 active todo items (completed item is hidden)
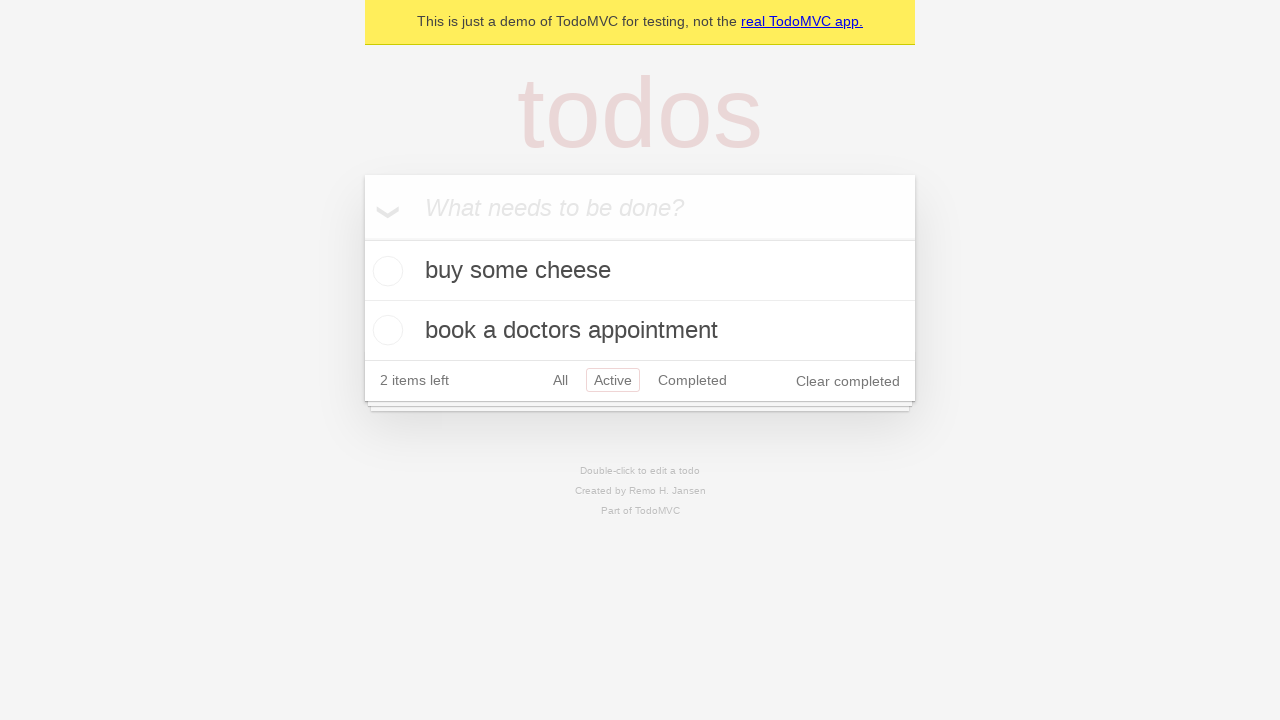

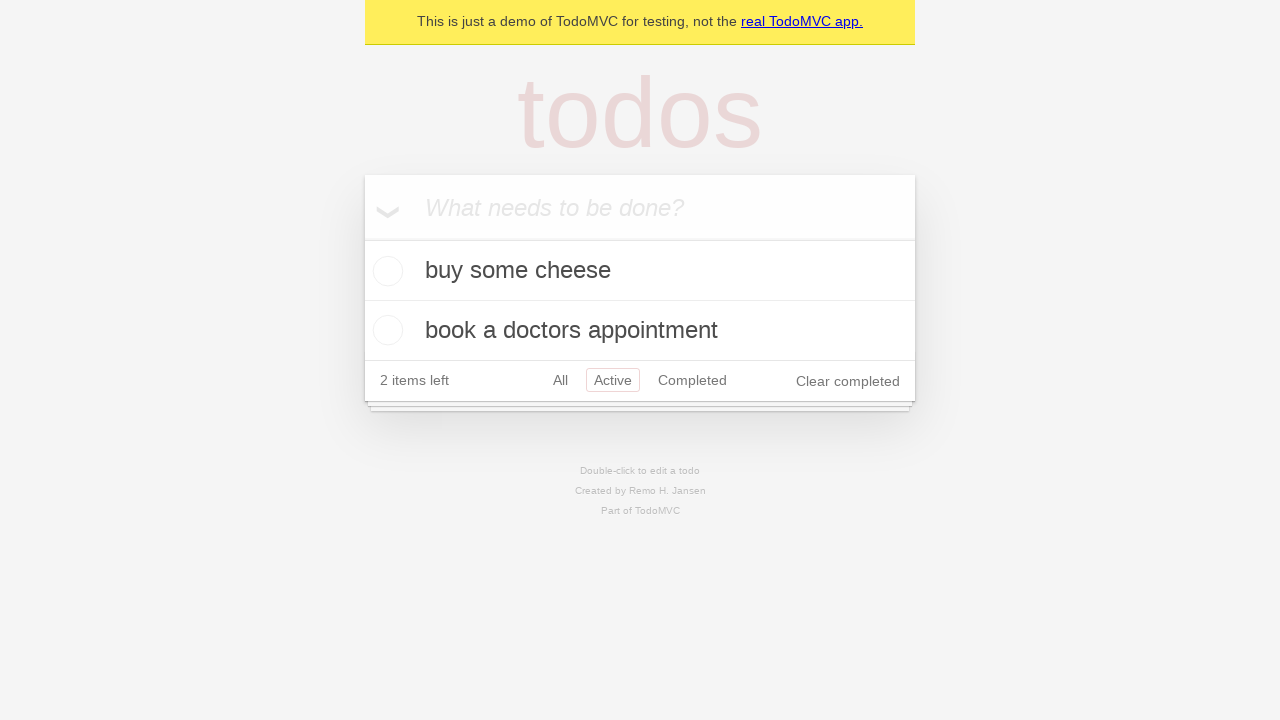